Tests JavaScript alert handling by clicking alert buttons, accepting/dismissing alerts, and verifying result messages

Starting URL: https://practice.cydeo.com/javascript_alerts

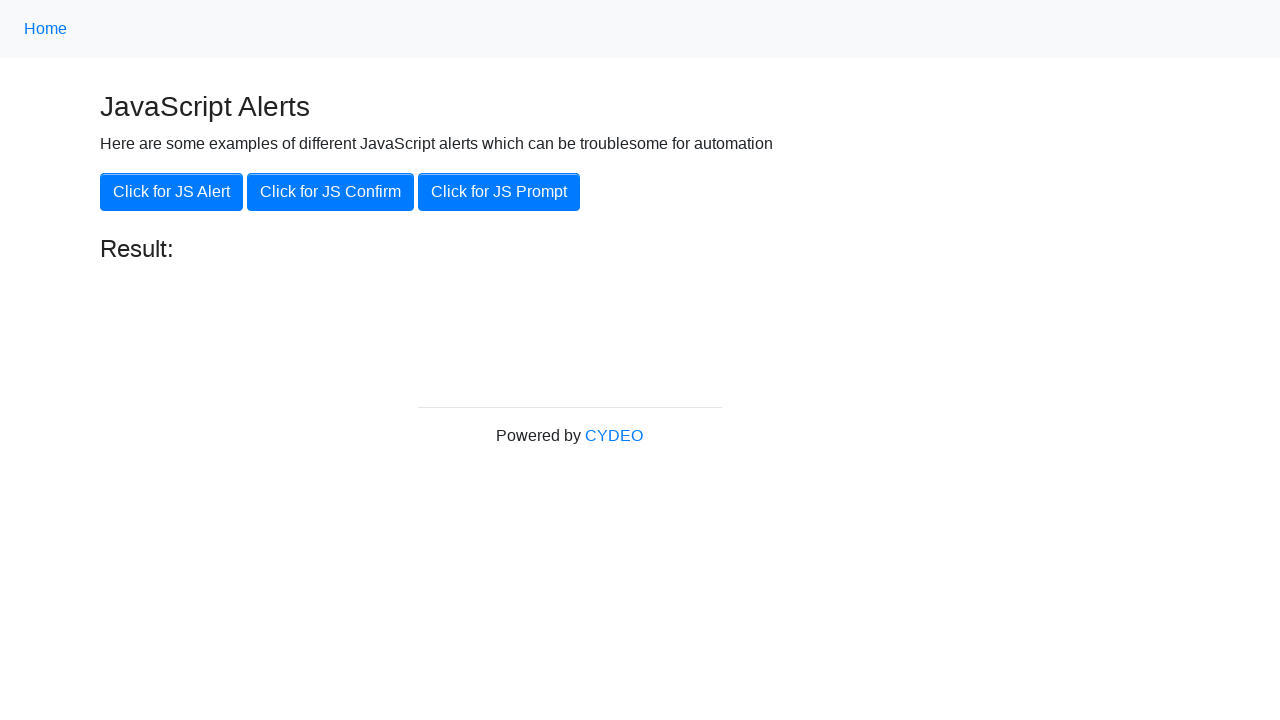

Clicked the JS Alert button at (172, 192) on xpath=//button[.='Click for JS Alert']
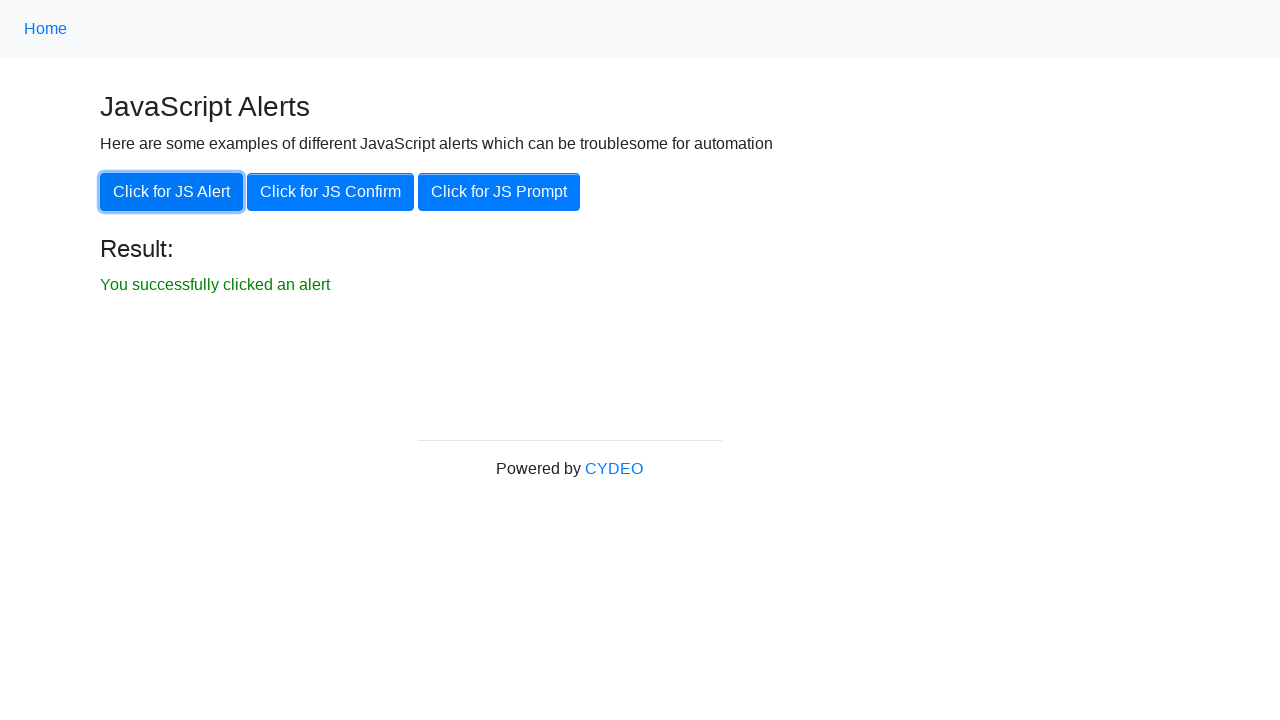

Set up dialog handler to accept alerts
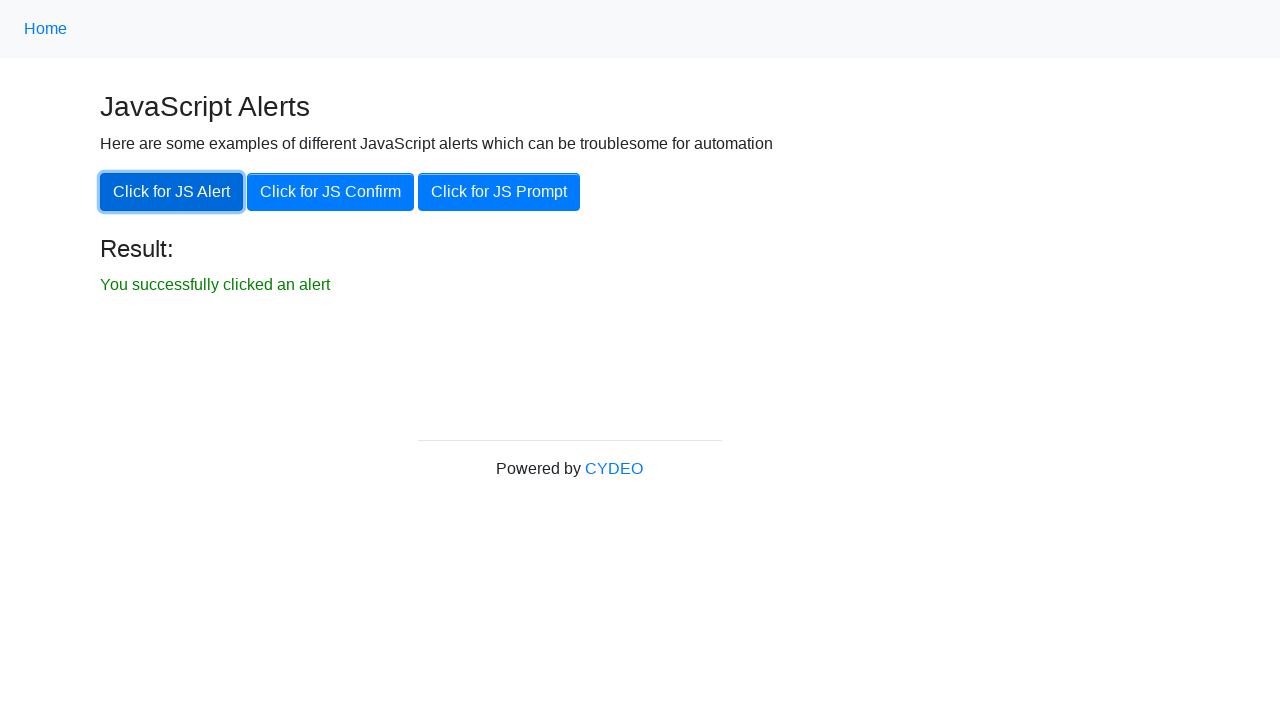

Verified result text element is visible
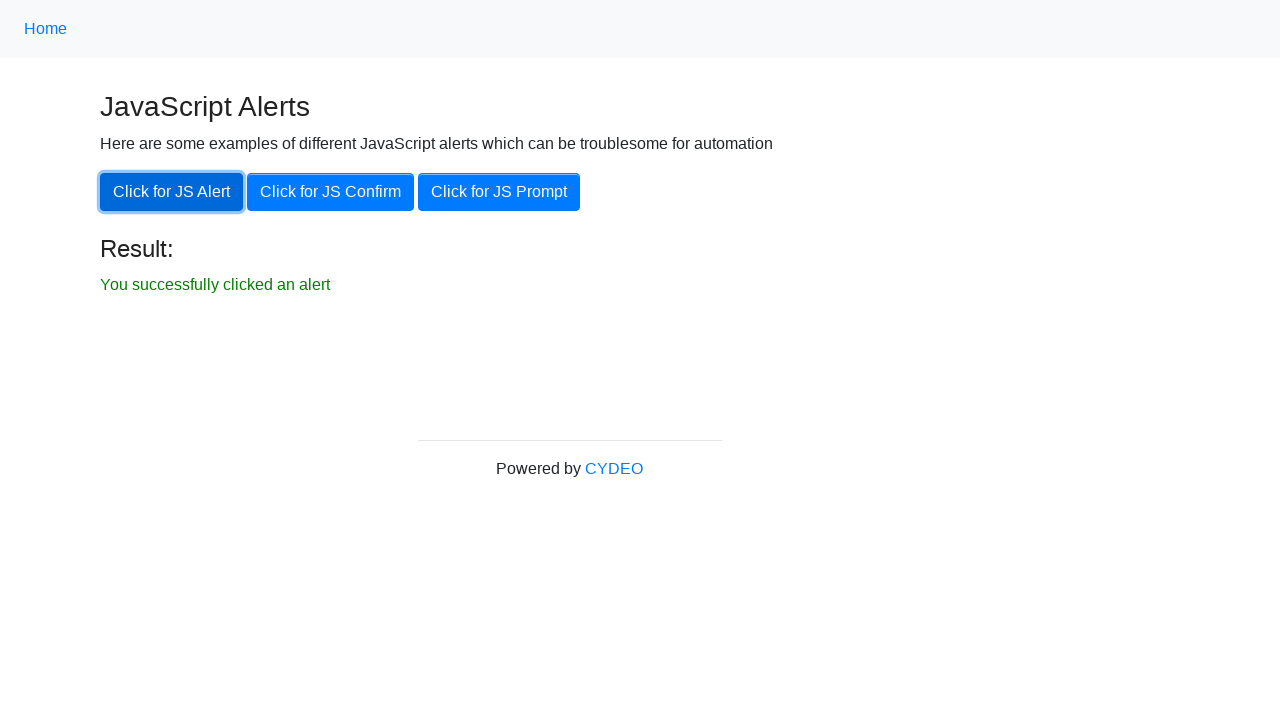

Verified result text matches expected: 'You successfully clicked an alert'
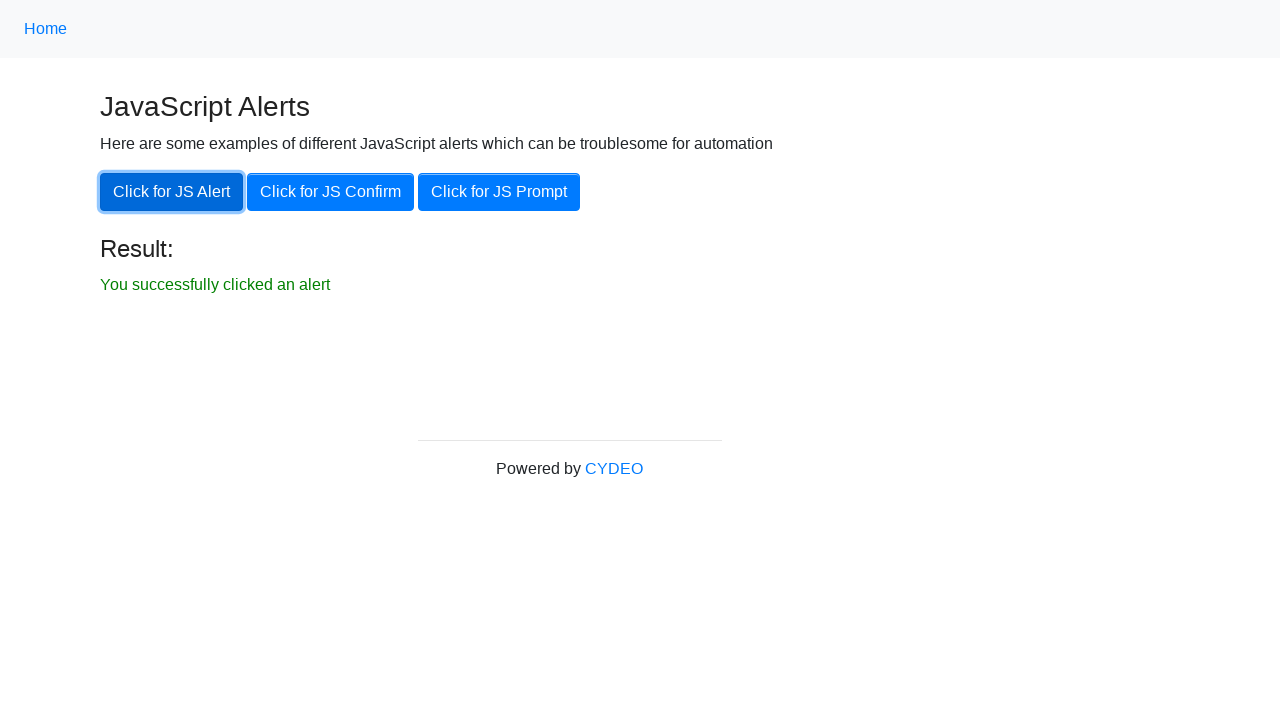

Clicked the JS Confirm button at (330, 192) on xpath=//button[@onclick='jsConfirm()']
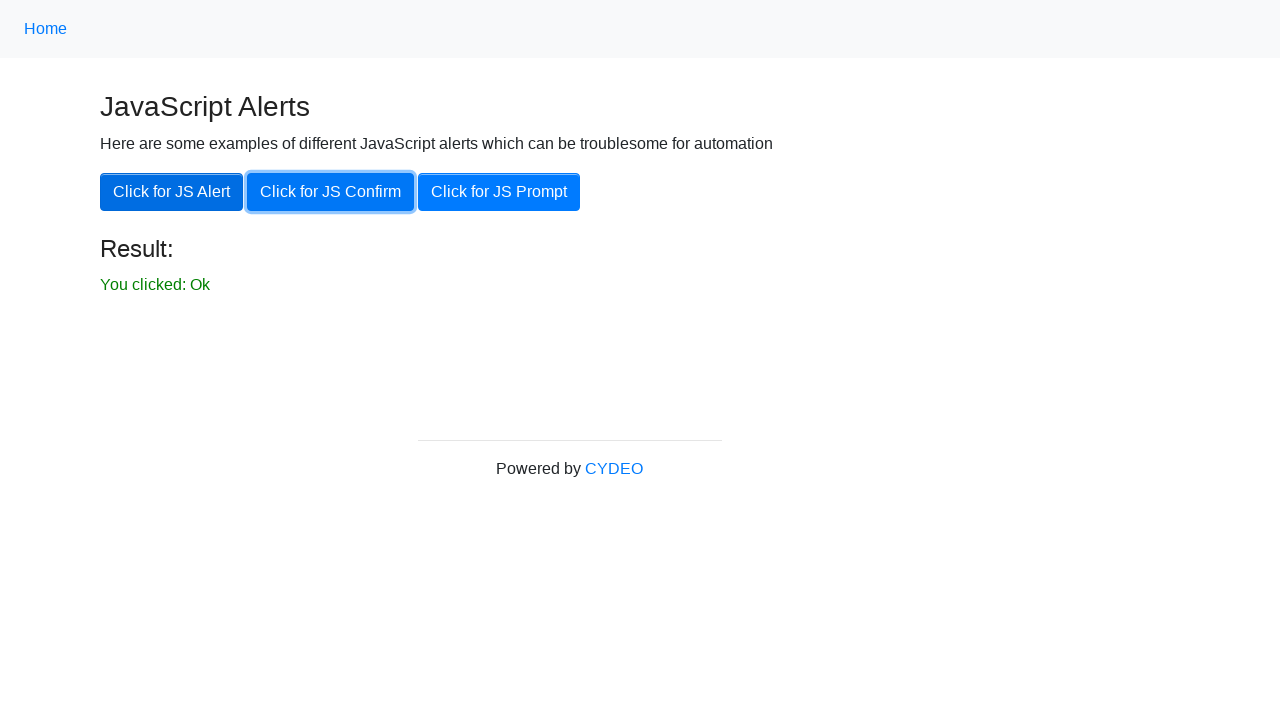

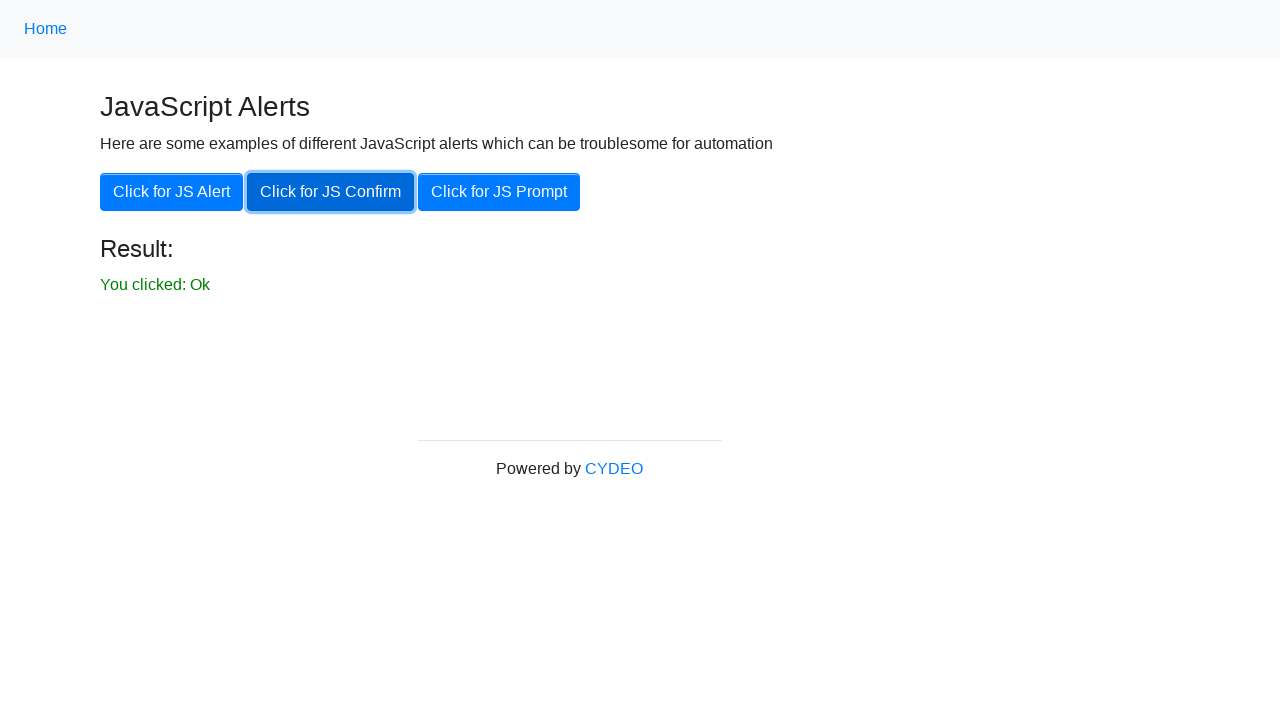